Tests that entering mismatched passwords in password and confirm password fields results in an error during registration

Starting URL: https://www.sharelane.com/cgi-bin/register.py

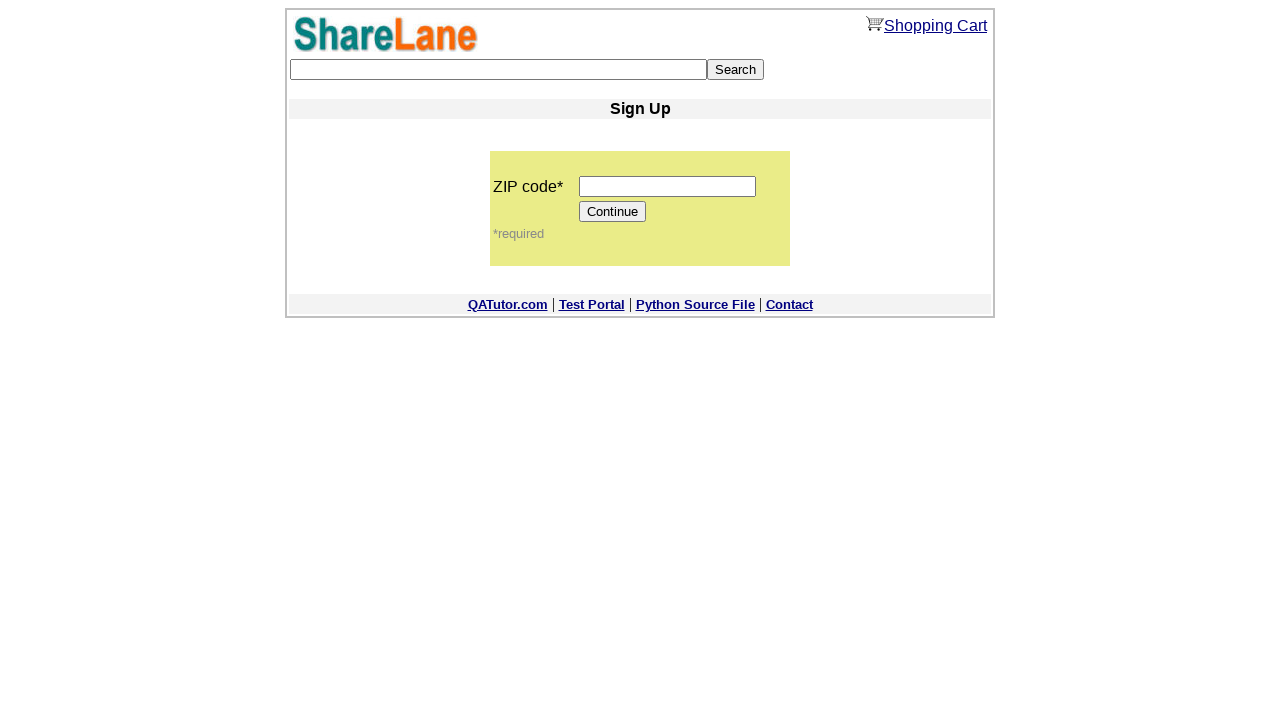

Entered zip code '12345' in zip code field on input[name='zip_code']
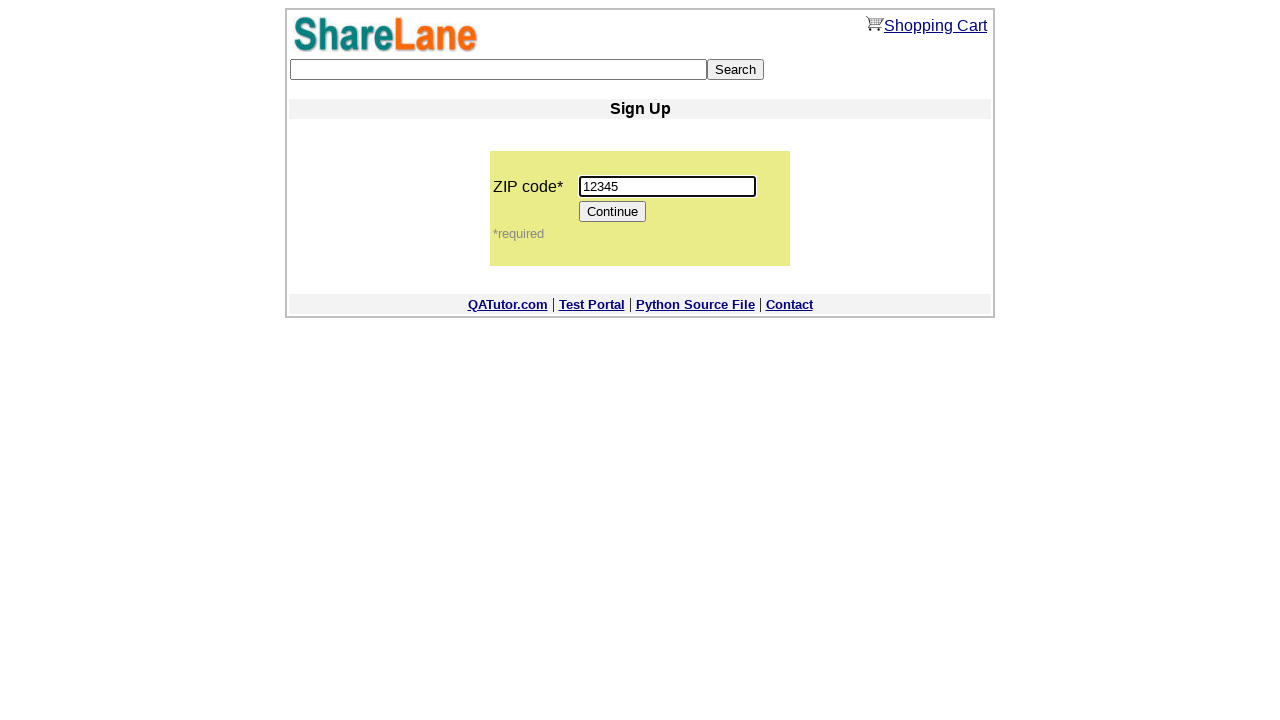

Clicked Continue button at (613, 212) on input[value='Continue']
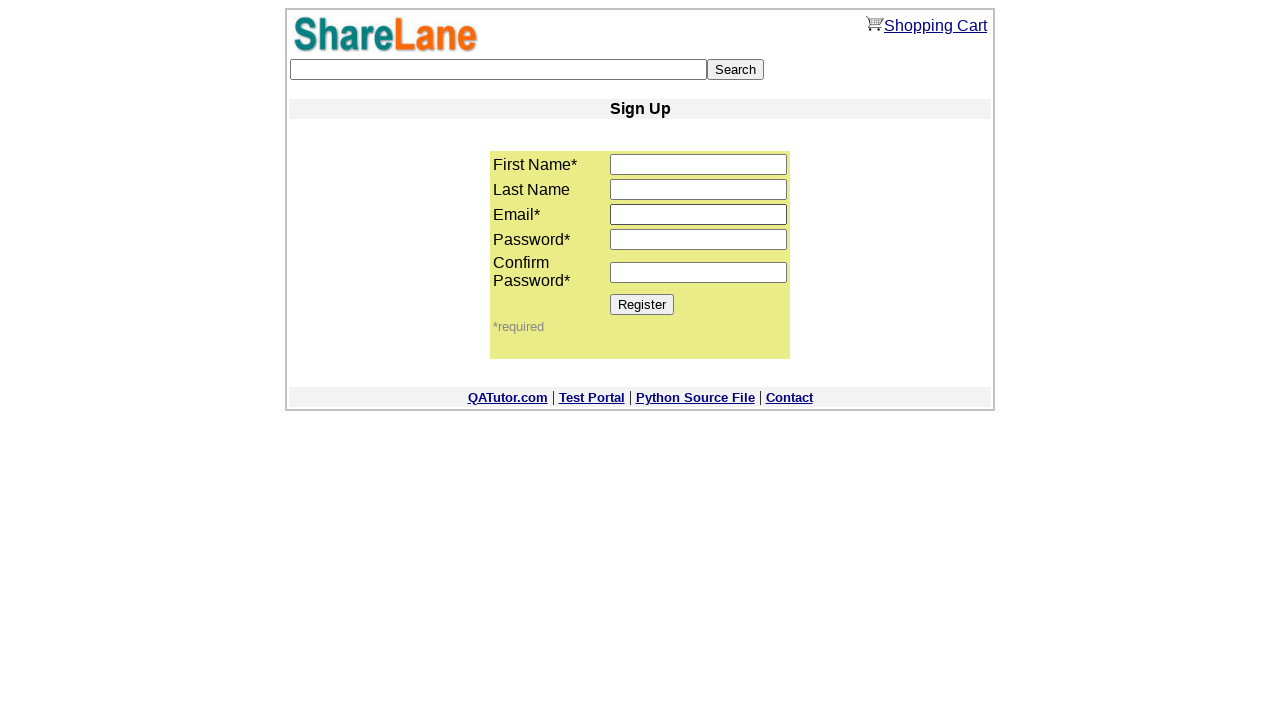

Registration form loaded with first_name field visible
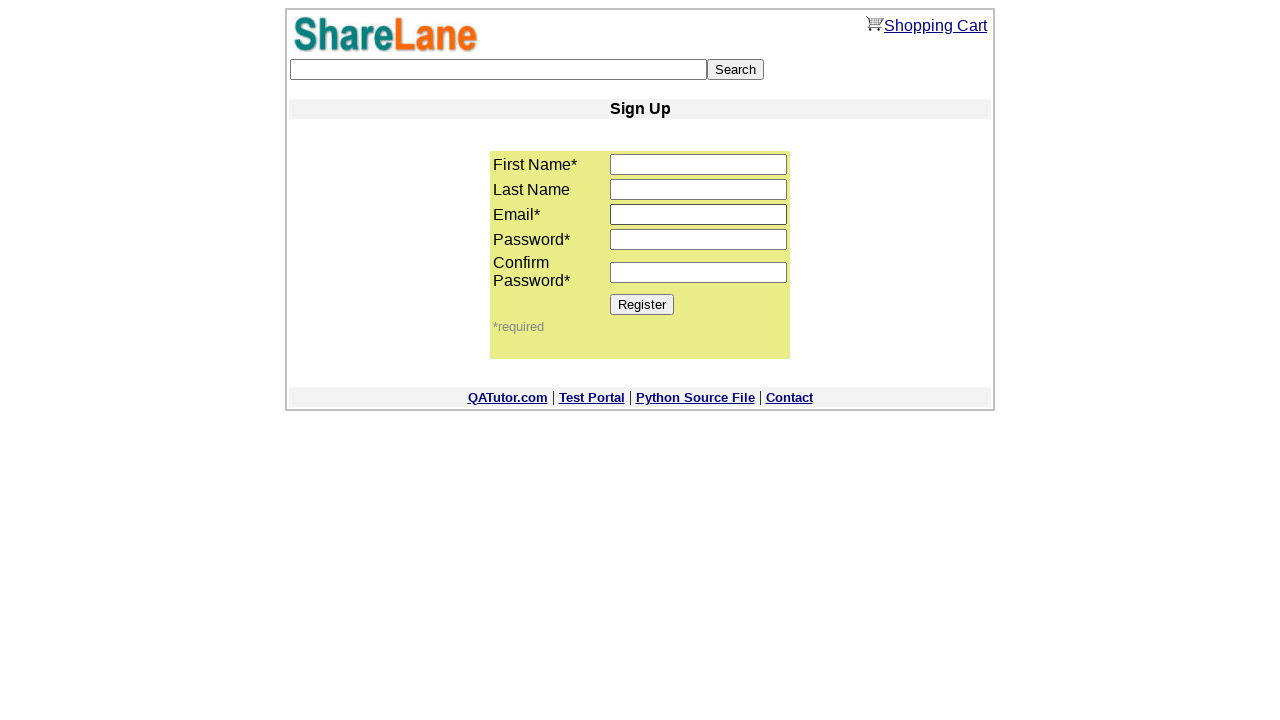

Entered first name 'Anna' on input[name='first_name']
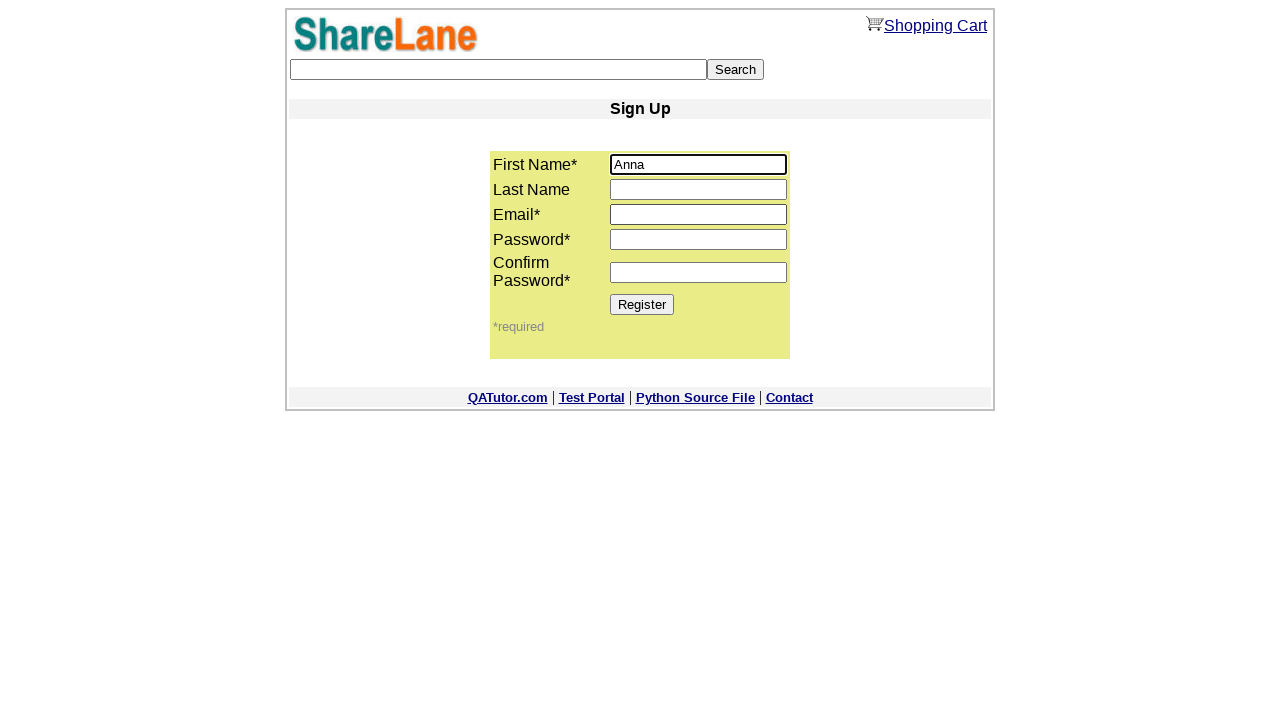

Entered last name 'Smith' on input[name='last_name']
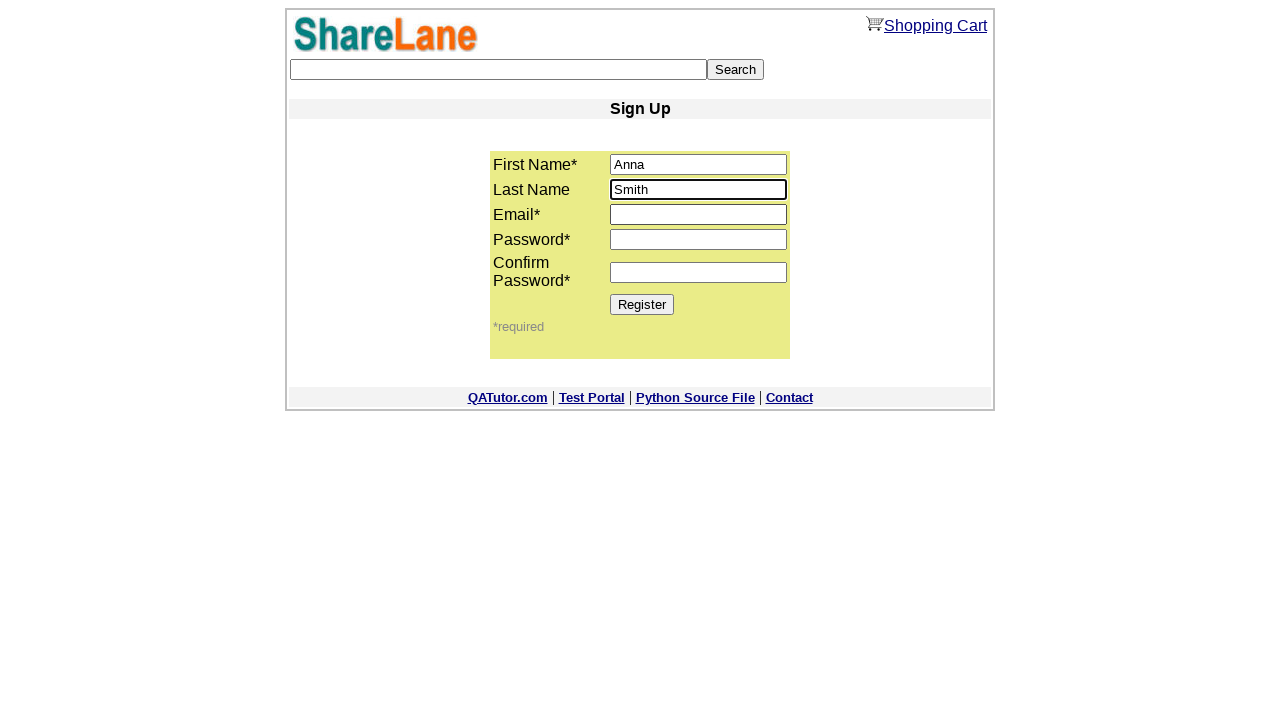

Entered email 'anna.smith42@gmail.com' on input[name='email']
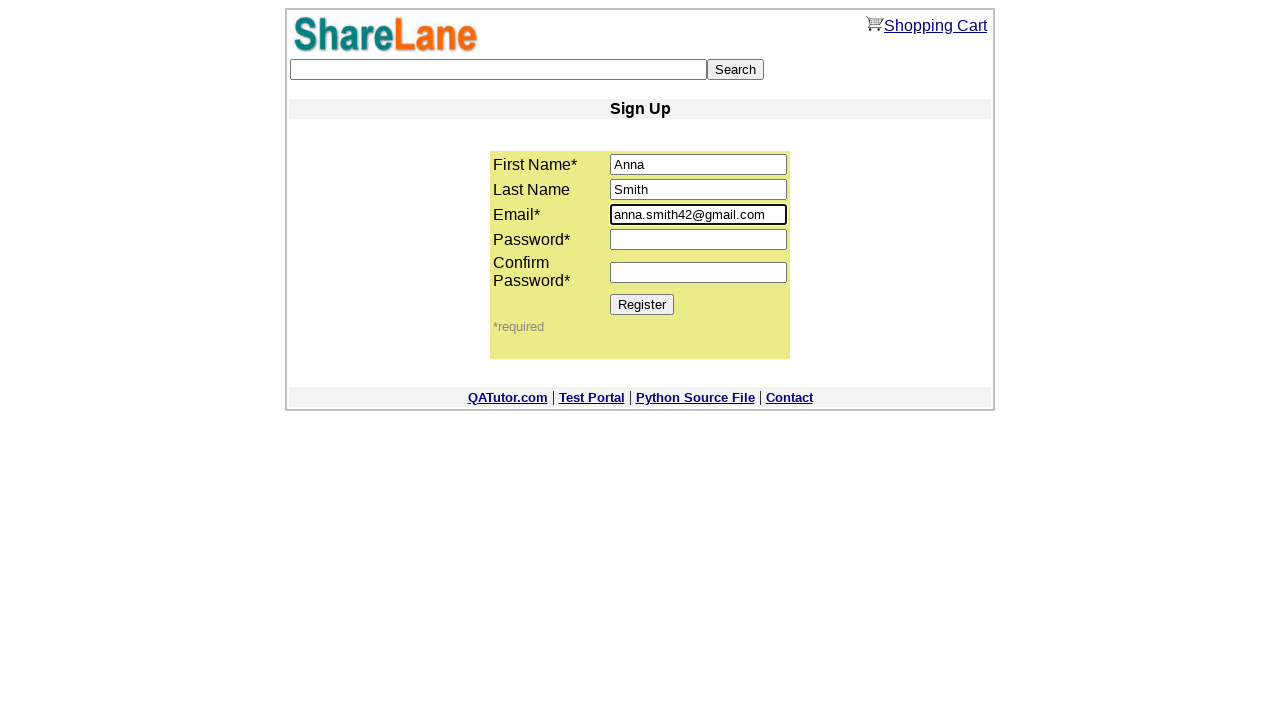

Entered password '88888' in password field on input[name='password1']
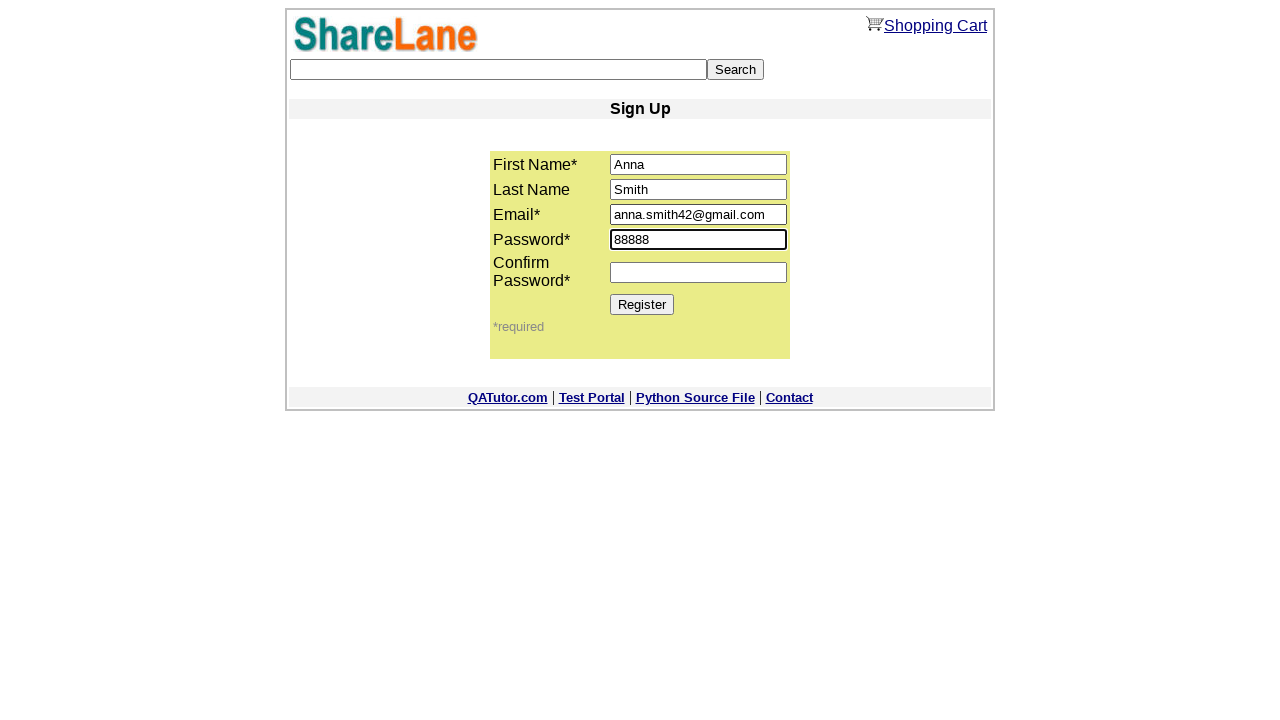

Entered mismatched confirm password '11111' in password2 field on input[name='password2']
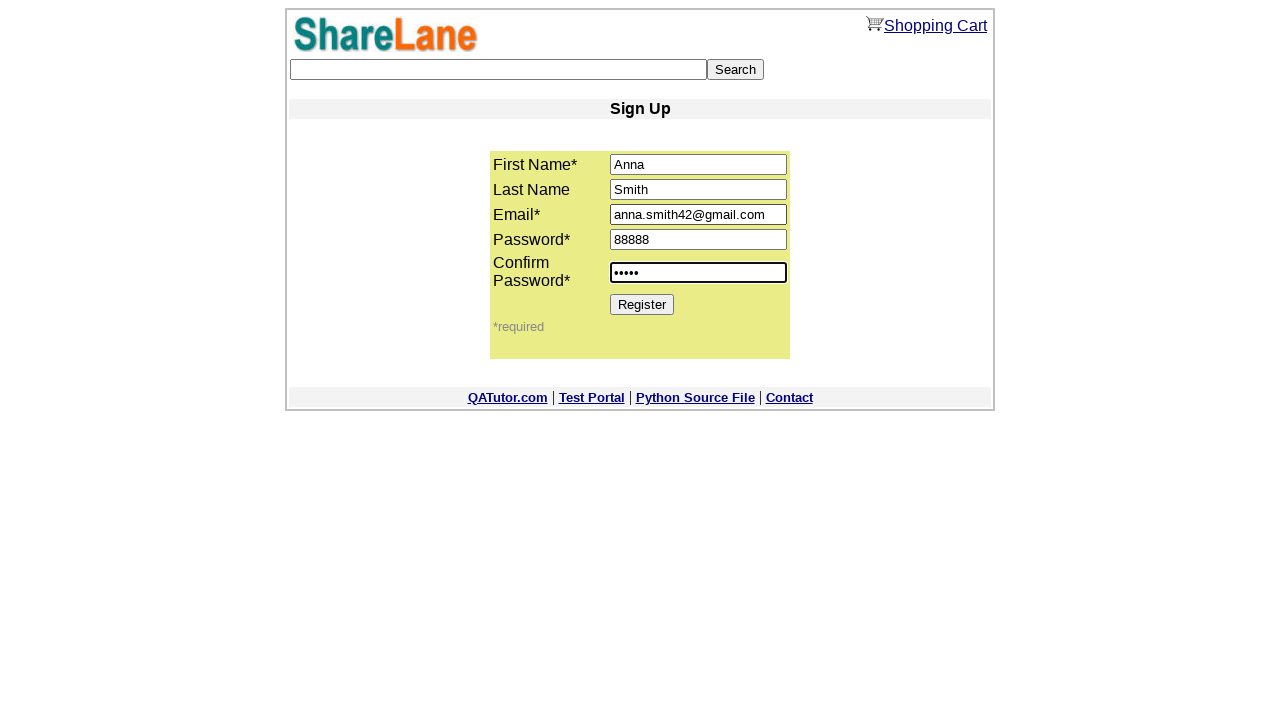

Clicked Register button to submit form with mismatched passwords at (642, 304) on input[value='Register']
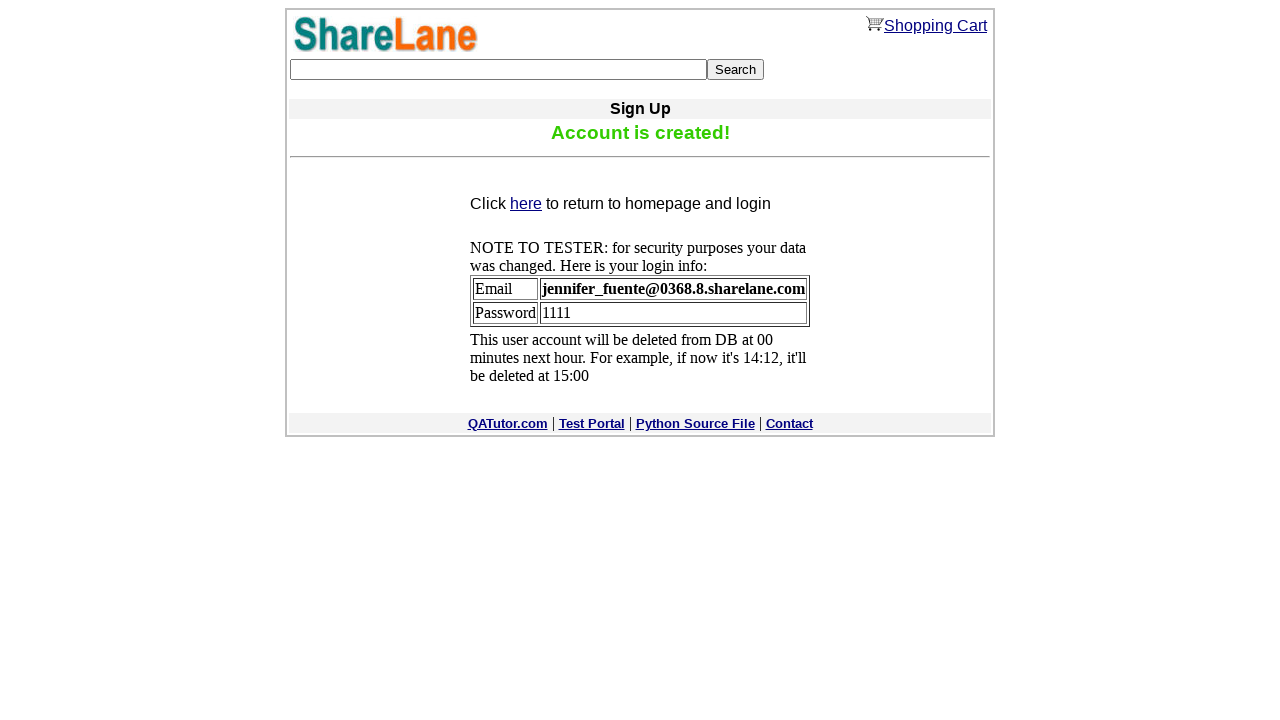

Error confirmation message displayed indicating password mismatch
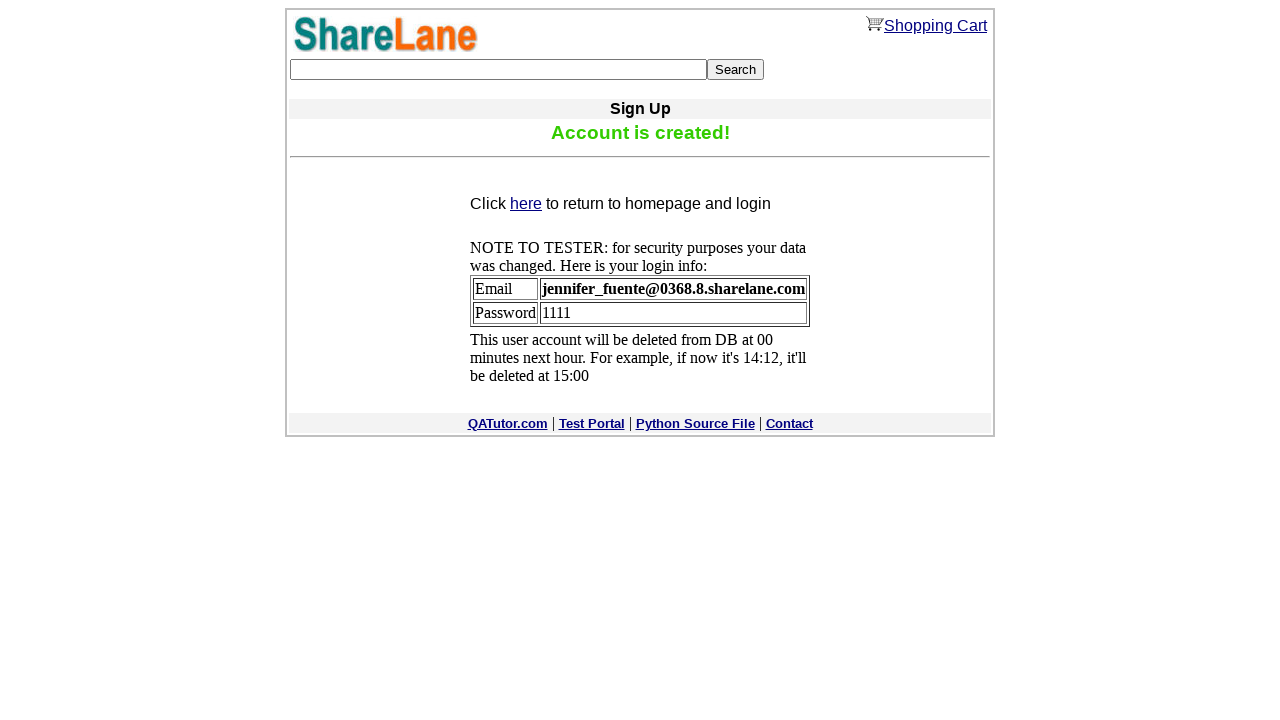

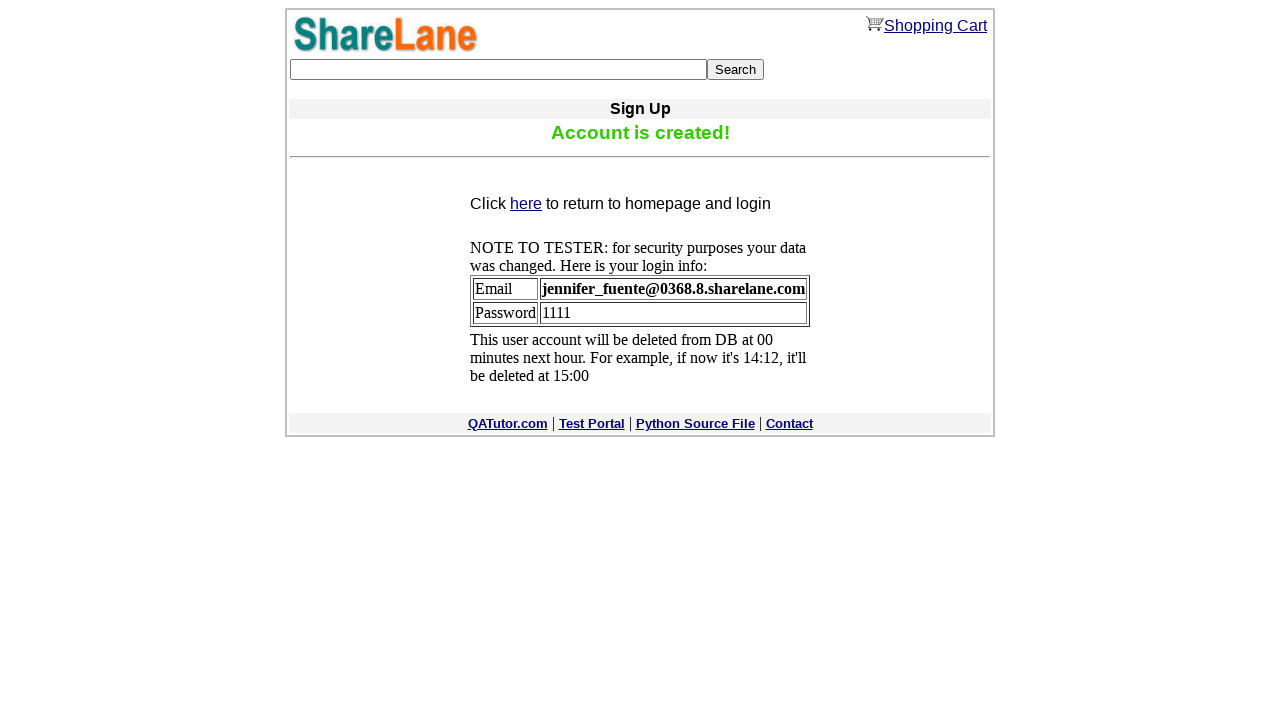